Tests checkbox functionality by clicking all checkboxes in the checkbox example section

Starting URL: https://codenboxautomationlab.com/practice/

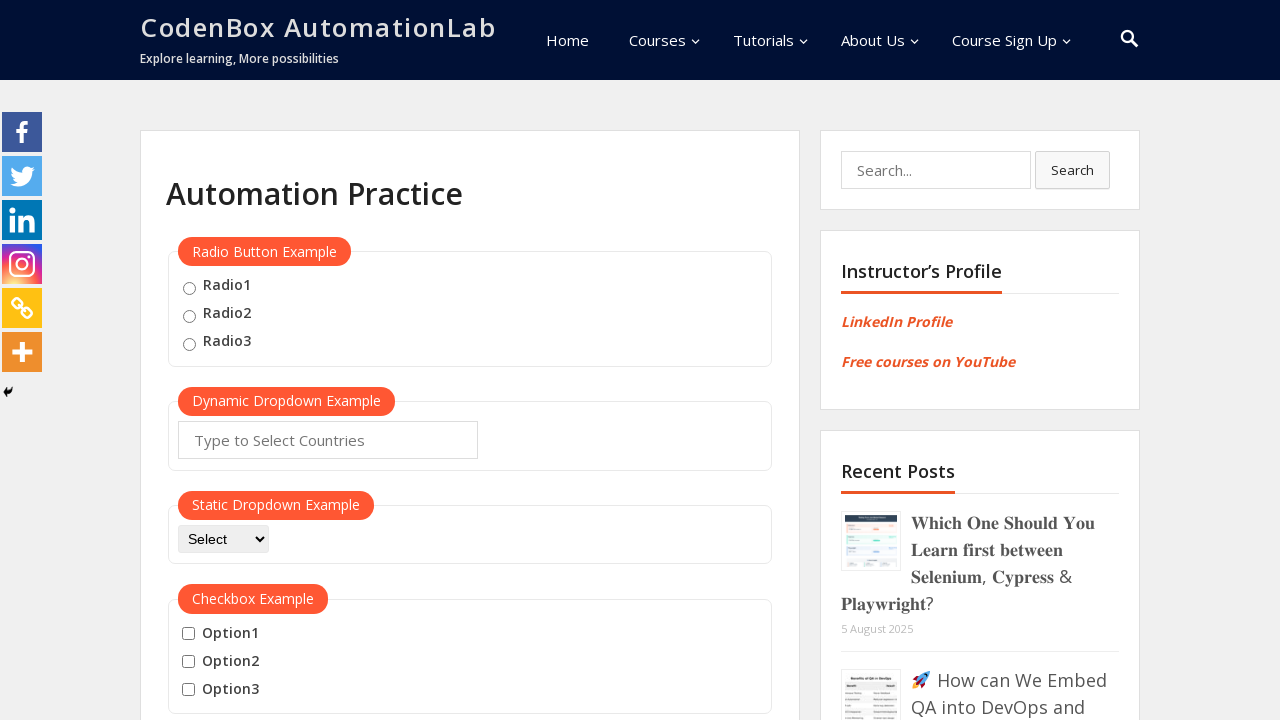

Waited for checkbox example section to load
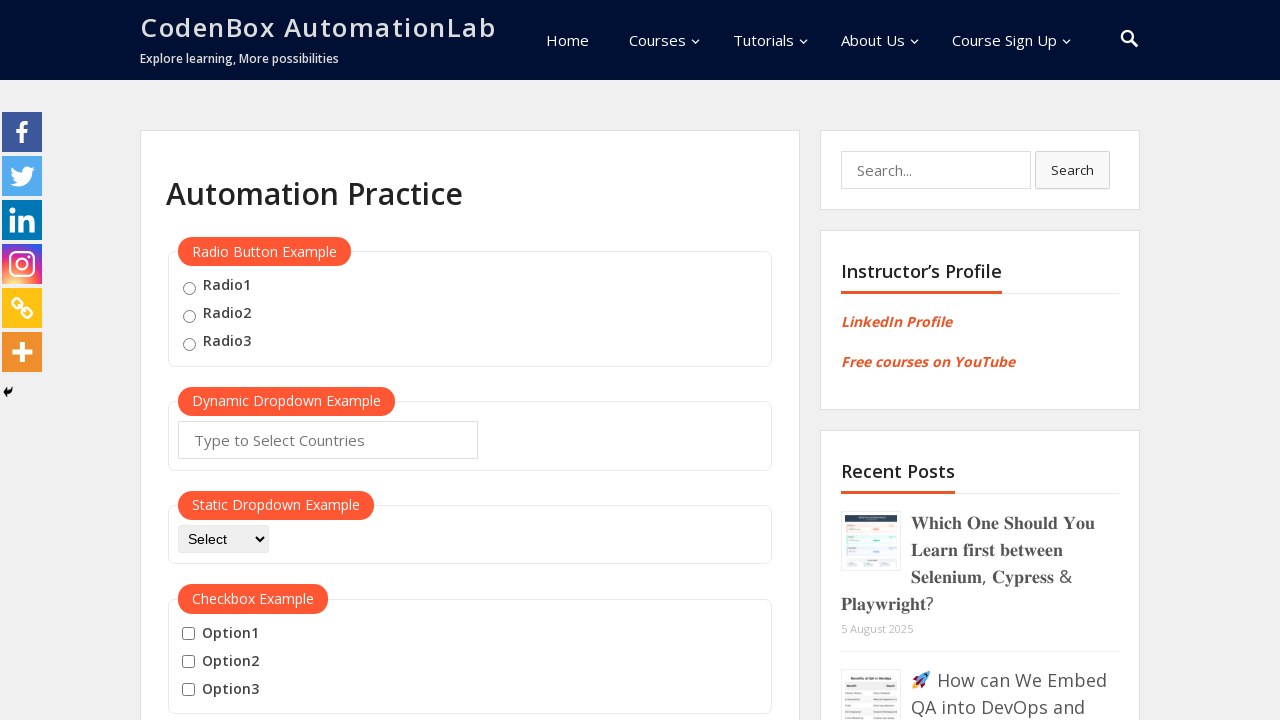

Located all checkboxes in the checkbox example section
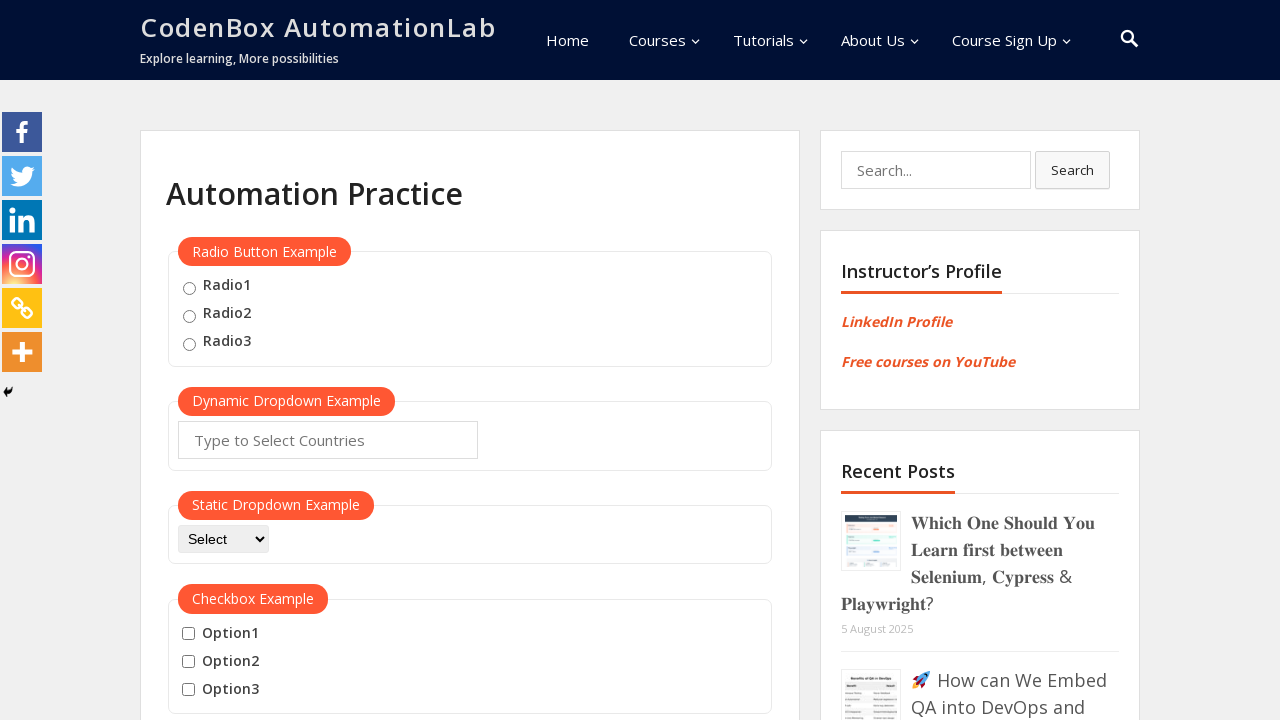

Clicked a checkbox in the checkbox example section at (188, 634) on #checkbox-example input[type='checkbox'] >> nth=0
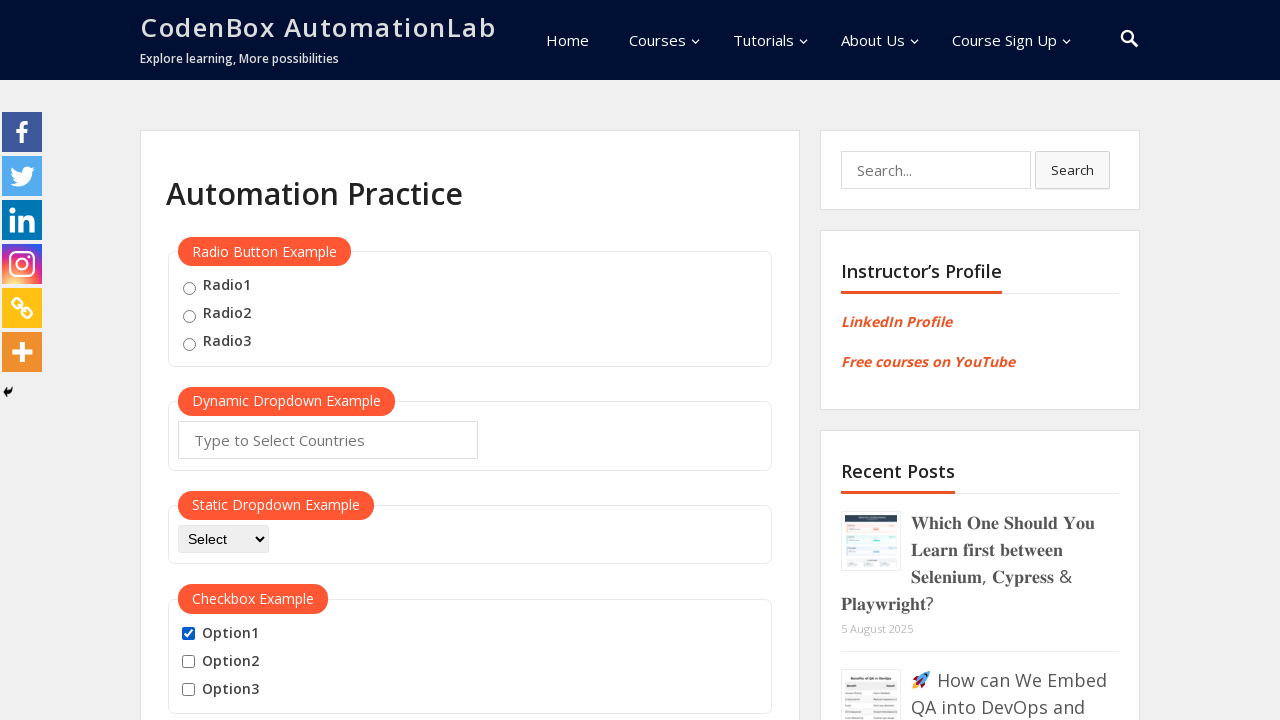

Clicked a checkbox in the checkbox example section at (188, 662) on #checkbox-example input[type='checkbox'] >> nth=1
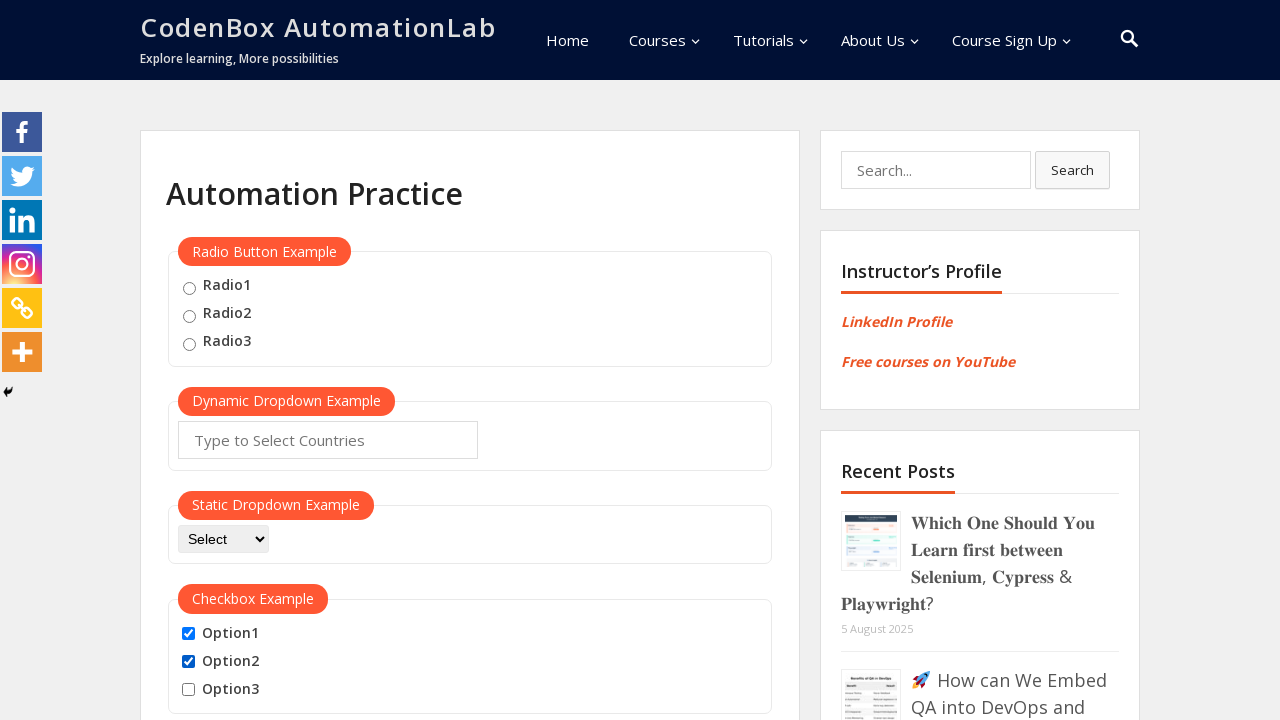

Clicked a checkbox in the checkbox example section at (188, 690) on #checkbox-example input[type='checkbox'] >> nth=2
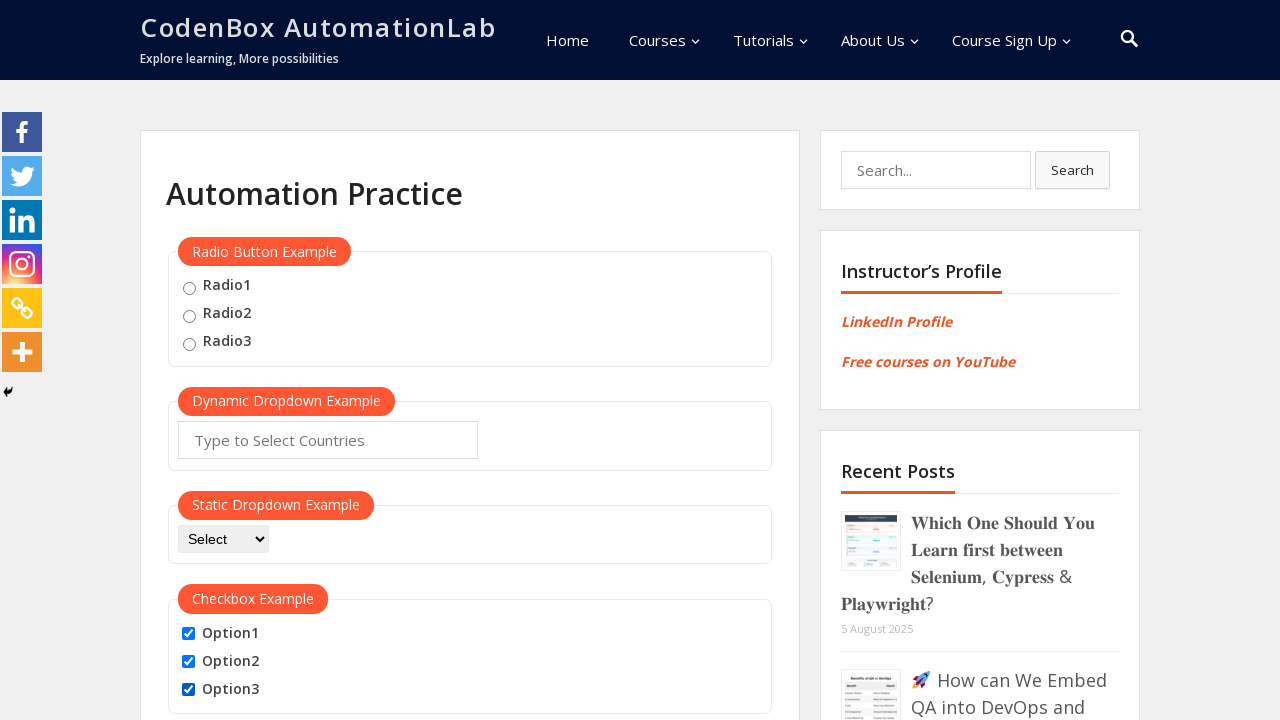

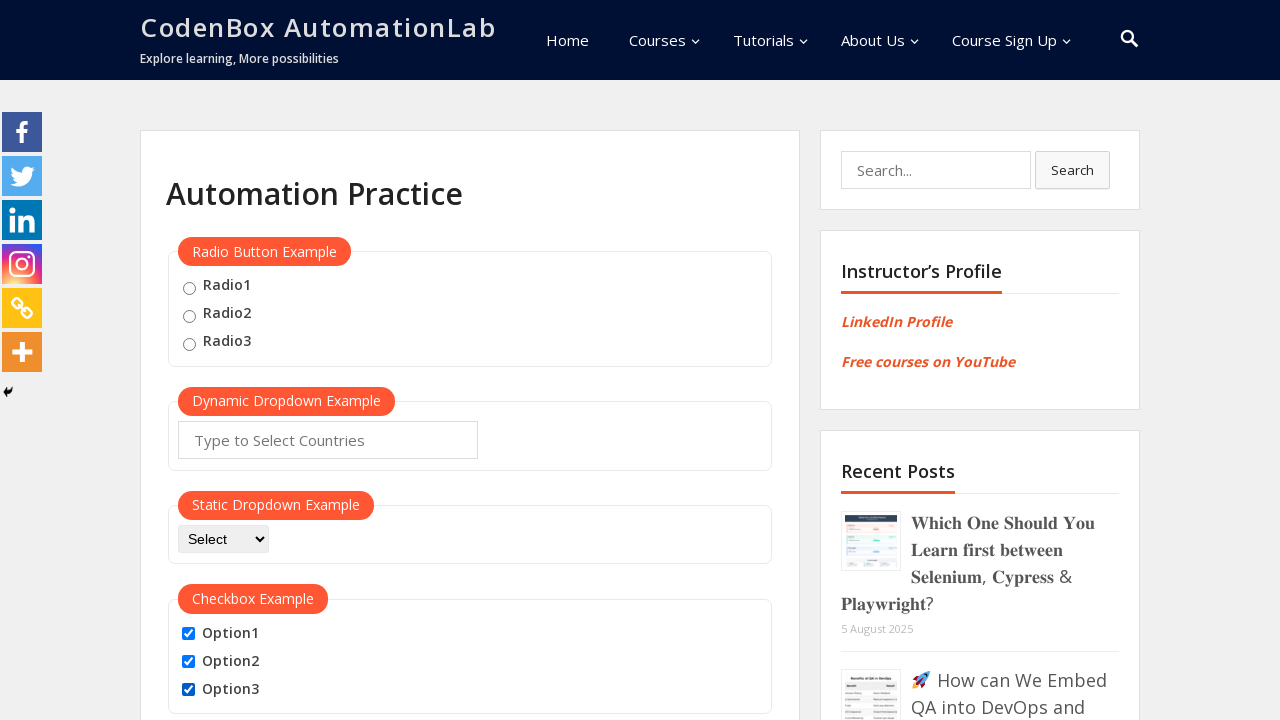